Tests sorting the "Due" column in ascending order using semantic class attributes on the second table with more expressive locators.

Starting URL: http://the-internet.herokuapp.com/tables

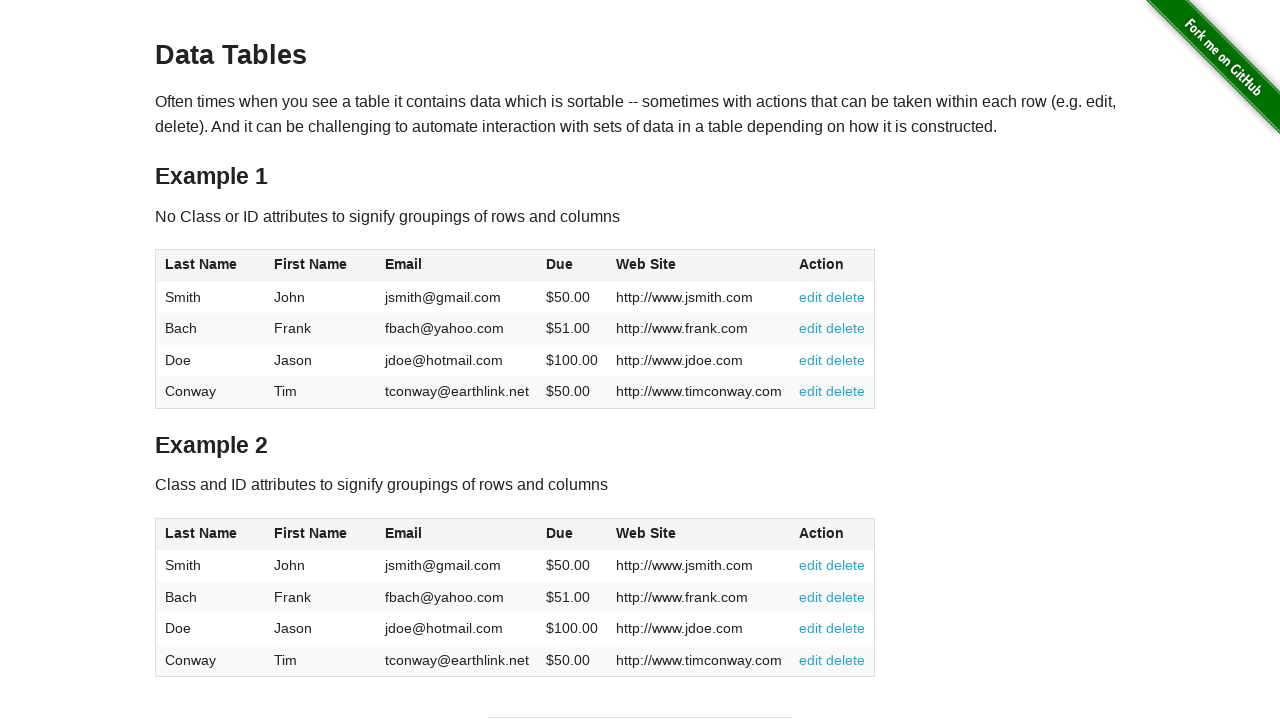

Clicked the Due column header in the second table to sort at (560, 533) on #table2 thead .dues
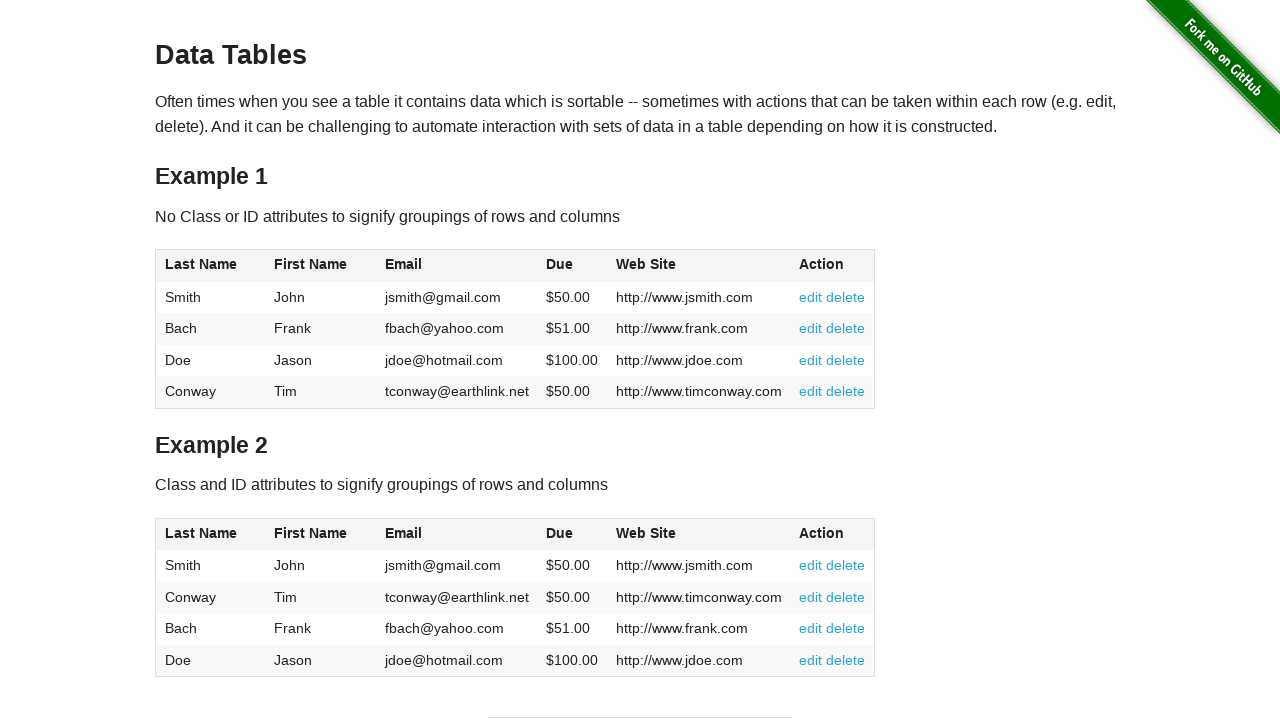

Due column data loaded in table body
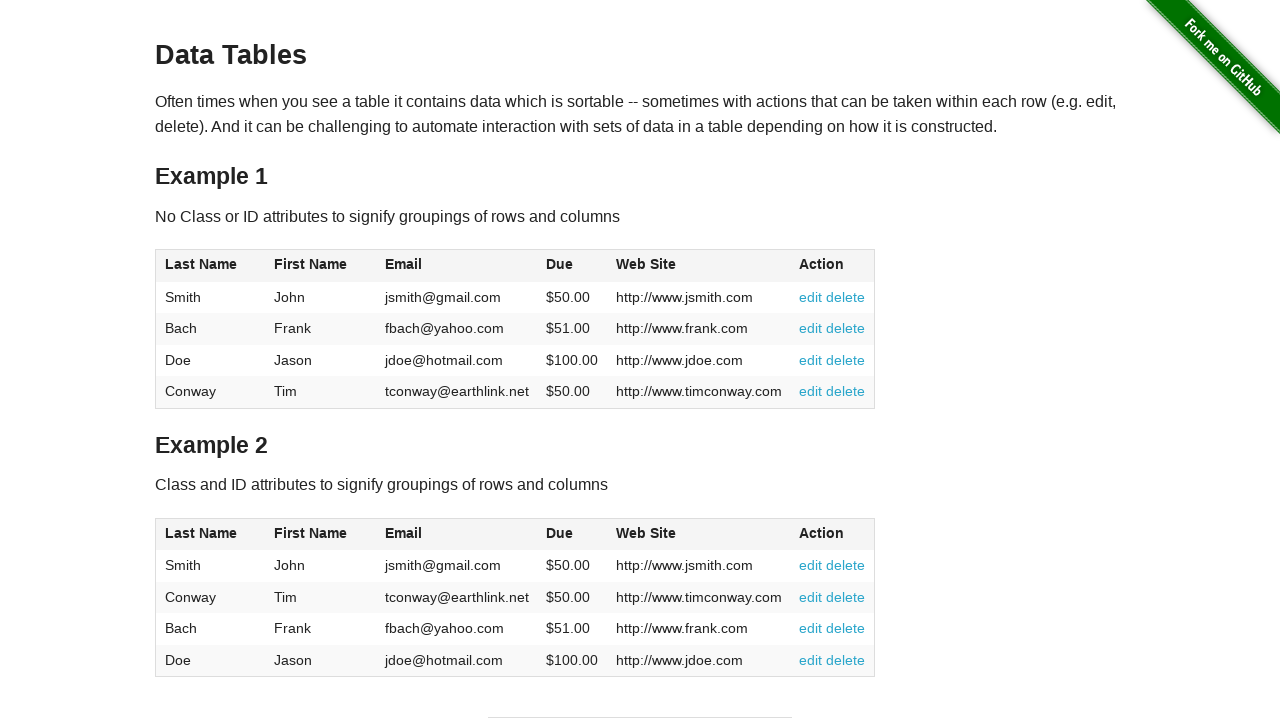

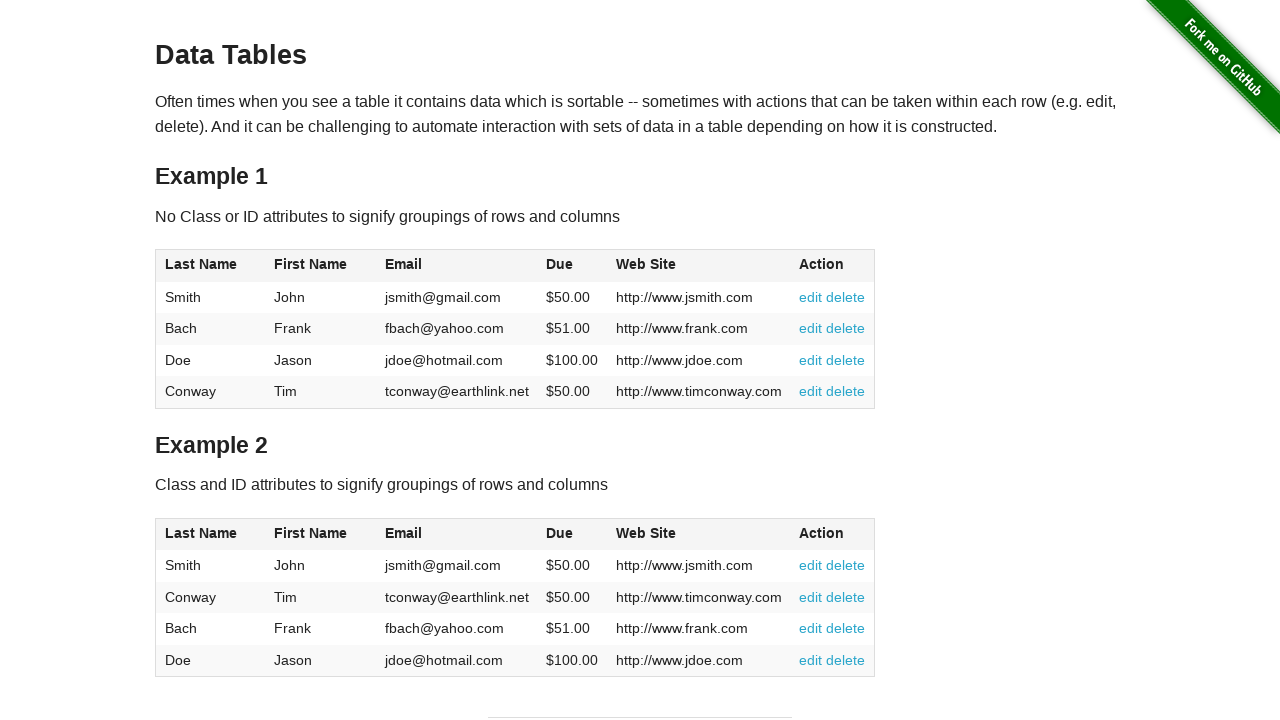